Tests dropdown selection functionality by navigating to the dropdown page and selecting options using different selection methods (by index, by value, and by visible text)

Starting URL: https://the-internet.herokuapp.com/

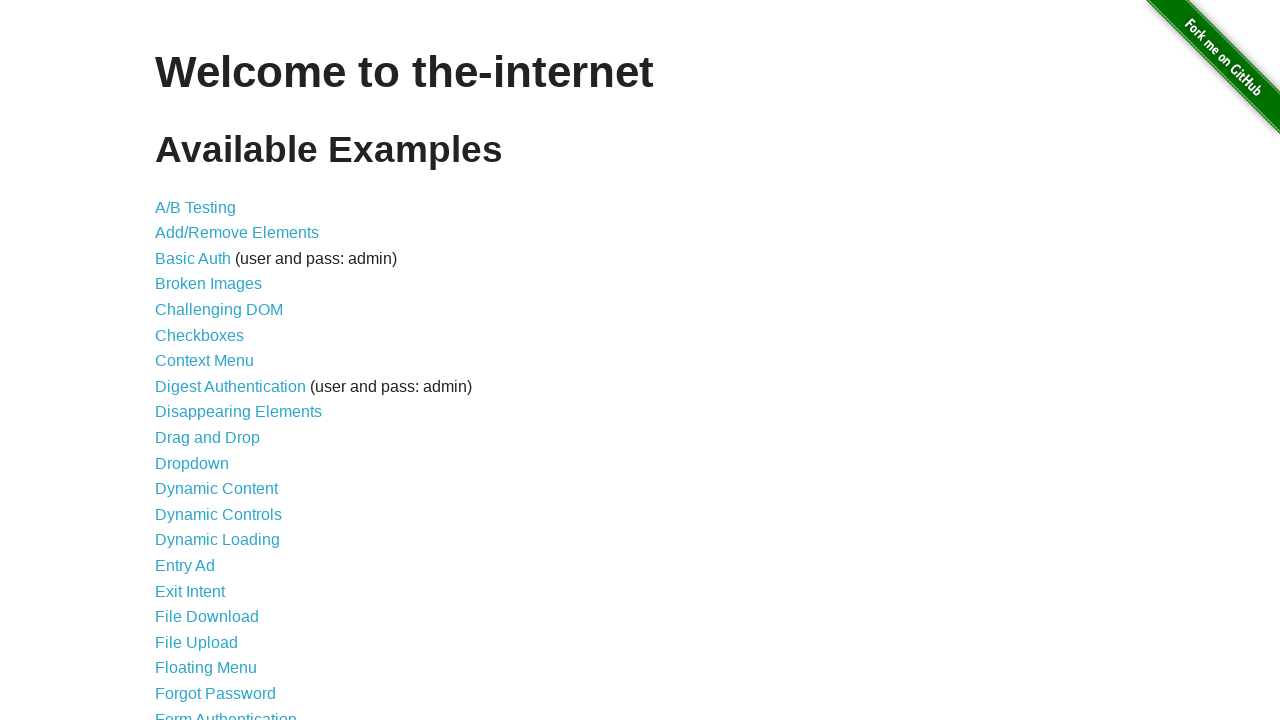

Clicked on Dropdown link to navigate to dropdown page at (192, 463) on a[href='/dropdown']
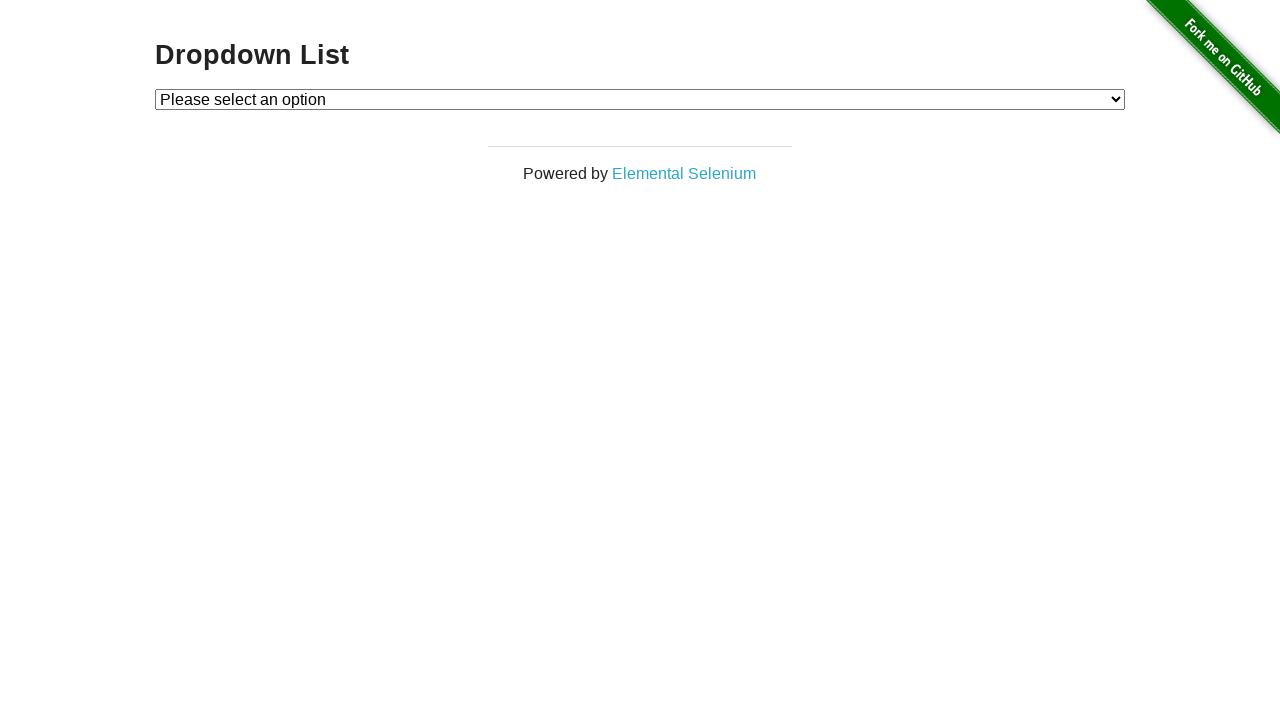

Dropdown element loaded and visible
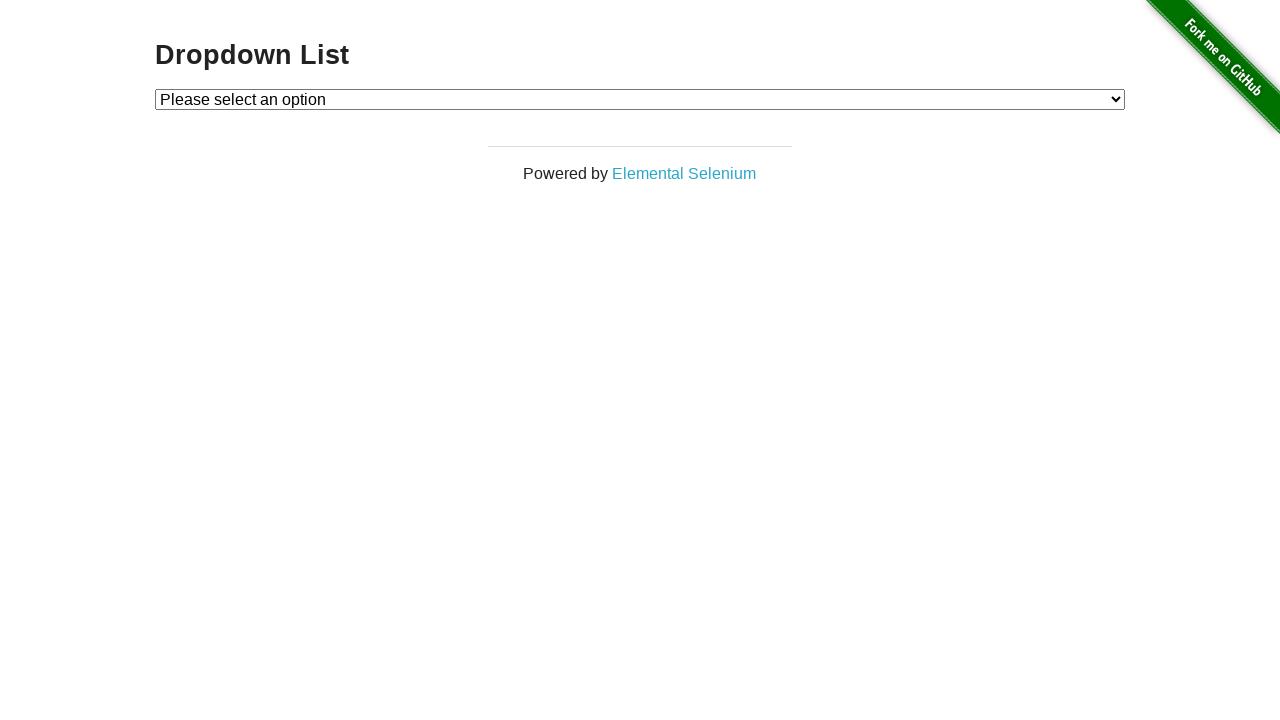

Selected dropdown option by index 1 on #dropdown
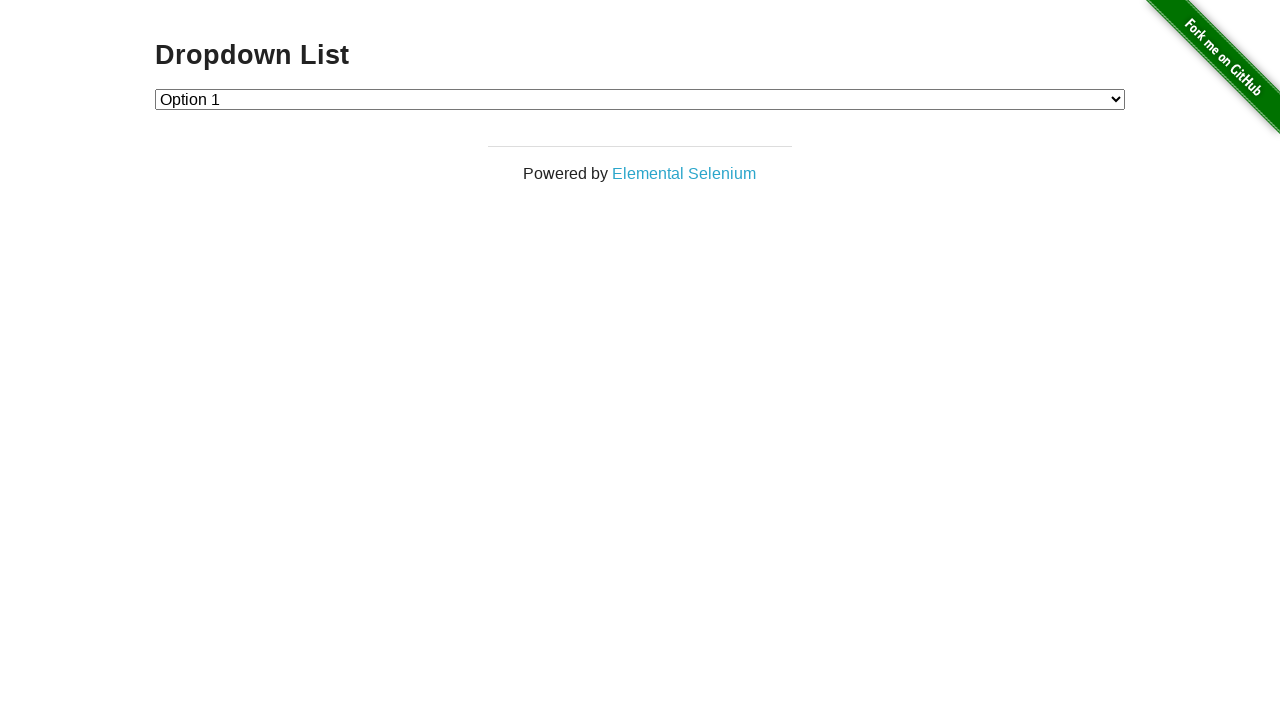

Selected dropdown option by value '2' on #dropdown
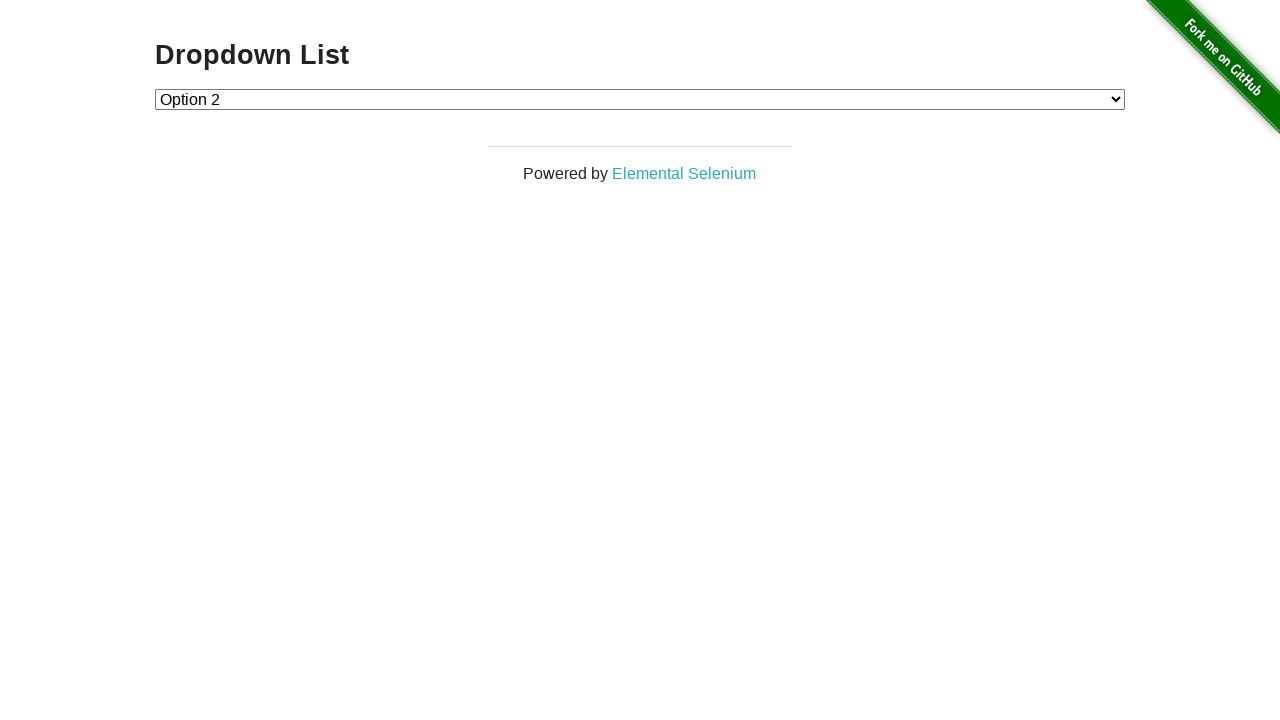

Selected dropdown option by visible text 'Option 1' on #dropdown
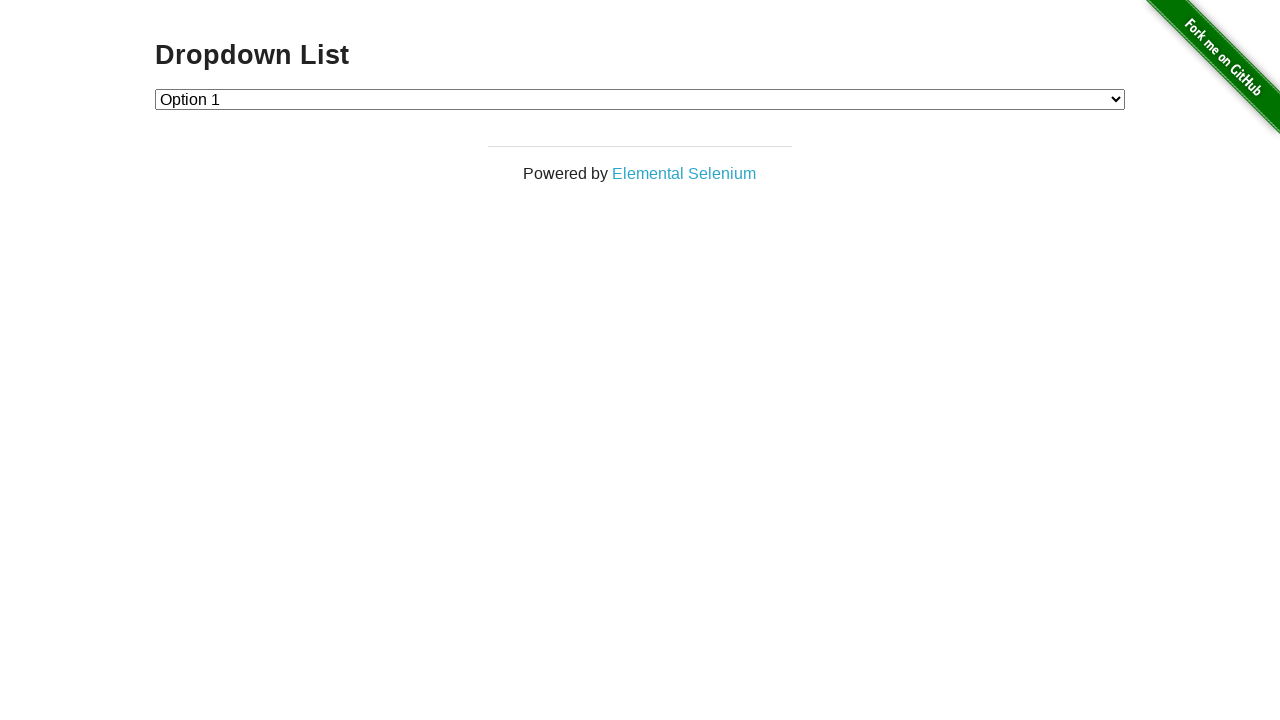

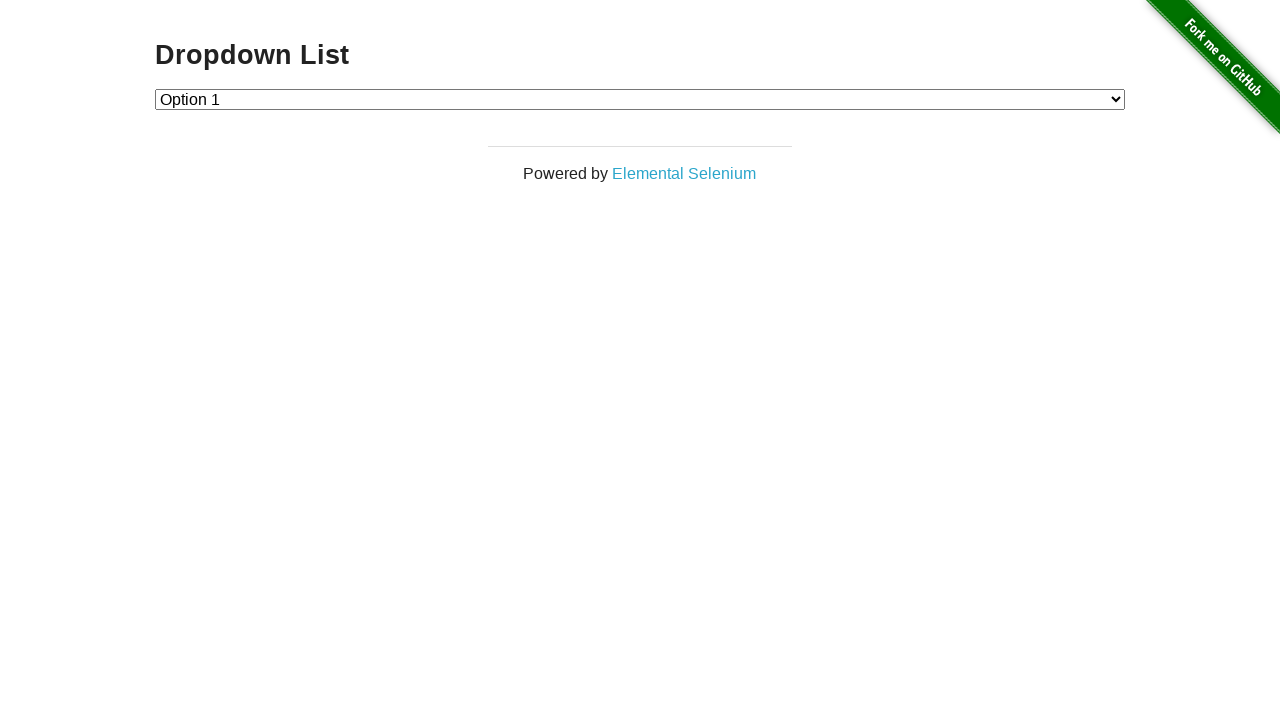